Tests login form validation by entering only a username without password and verifying an error message is displayed

Starting URL: https://www.saucedemo.com/

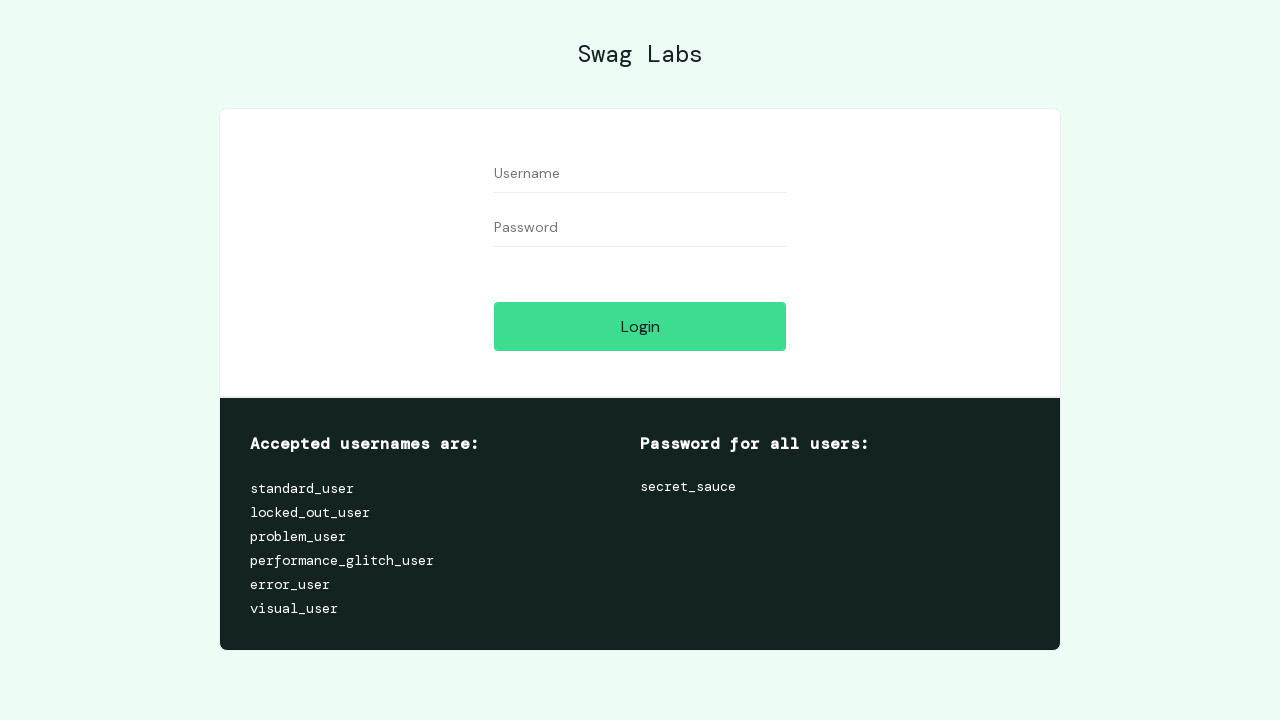

Navigated to Sauce Demo login page
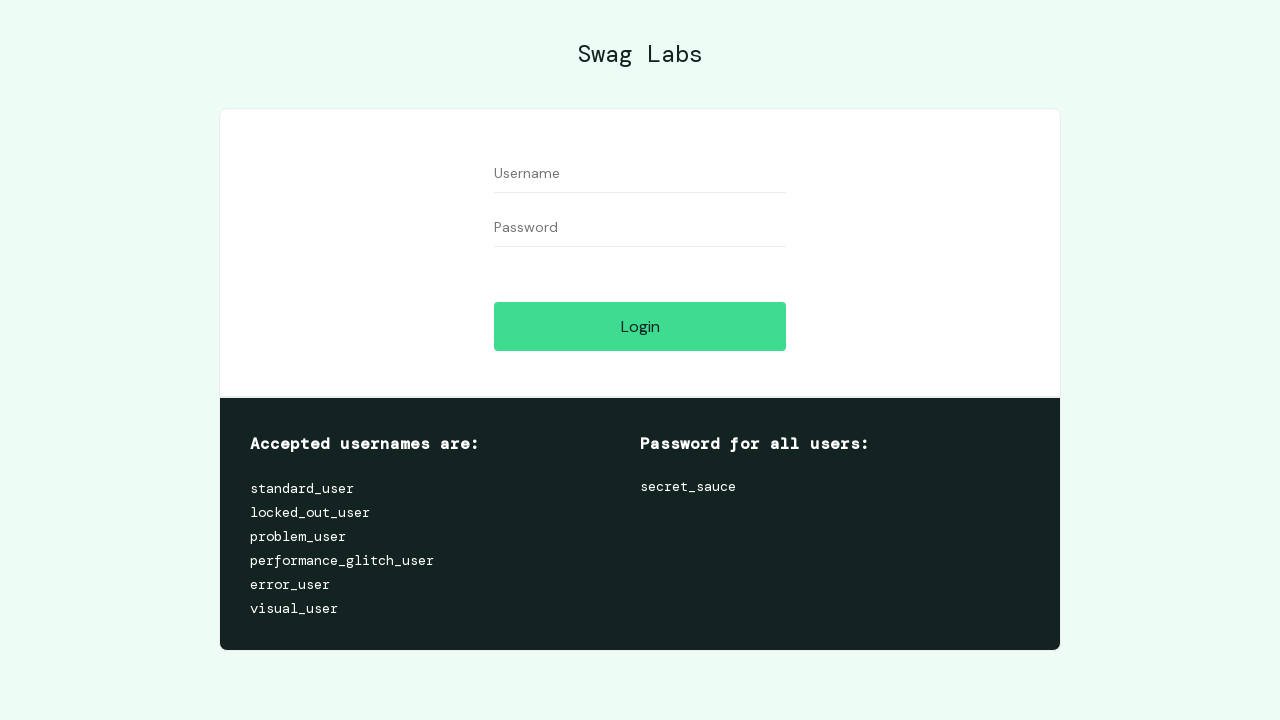

Entered username 'standard_user' in username field on #user-name
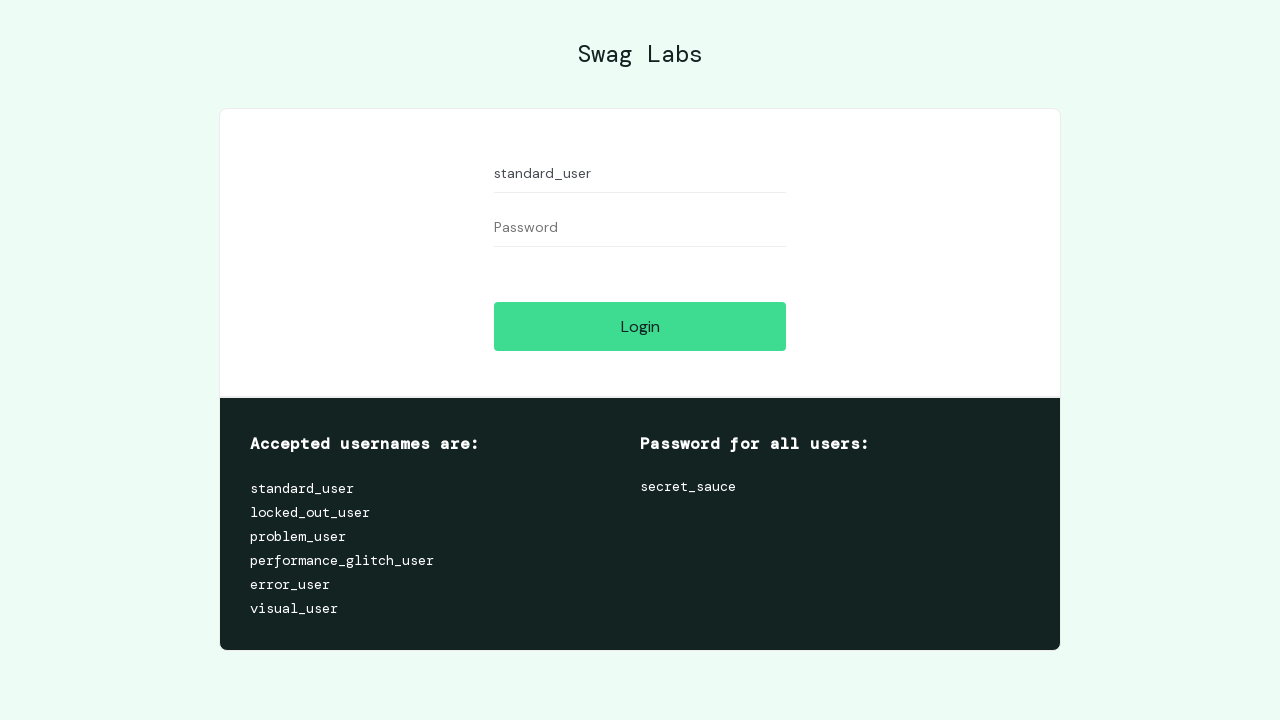

Clicked login button without entering password at (640, 326) on #login-button
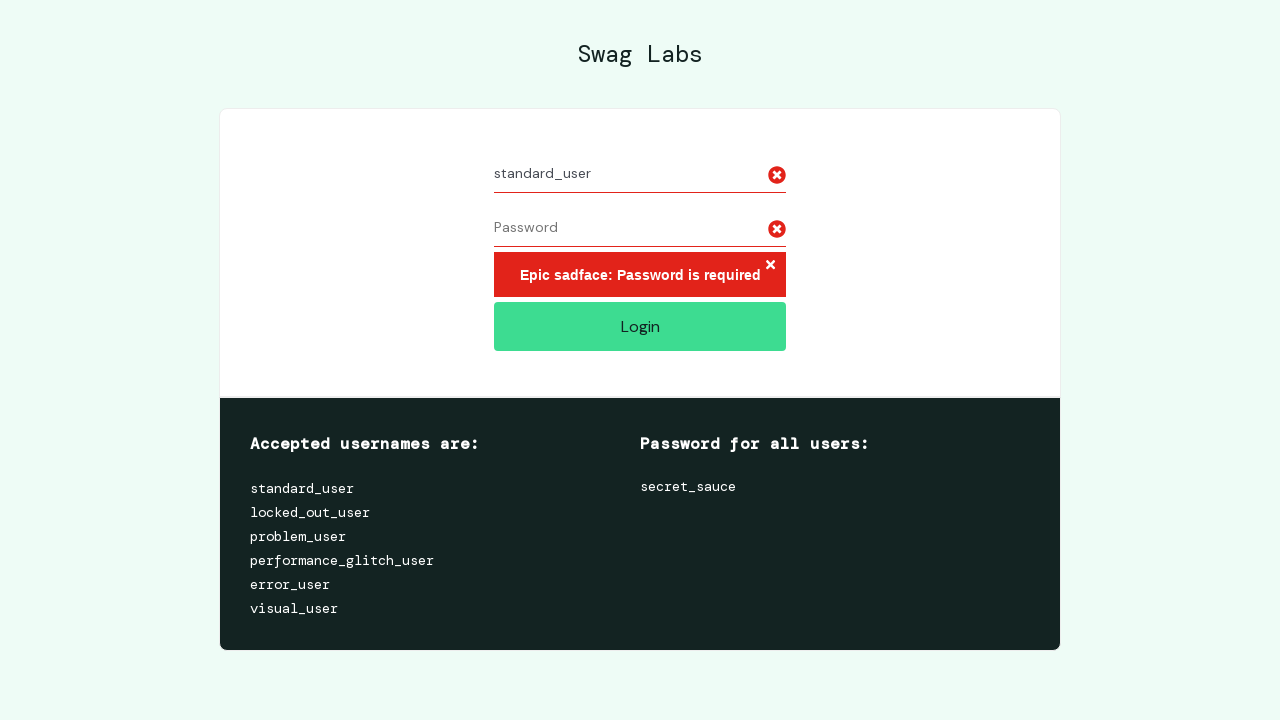

Error message element loaded on page
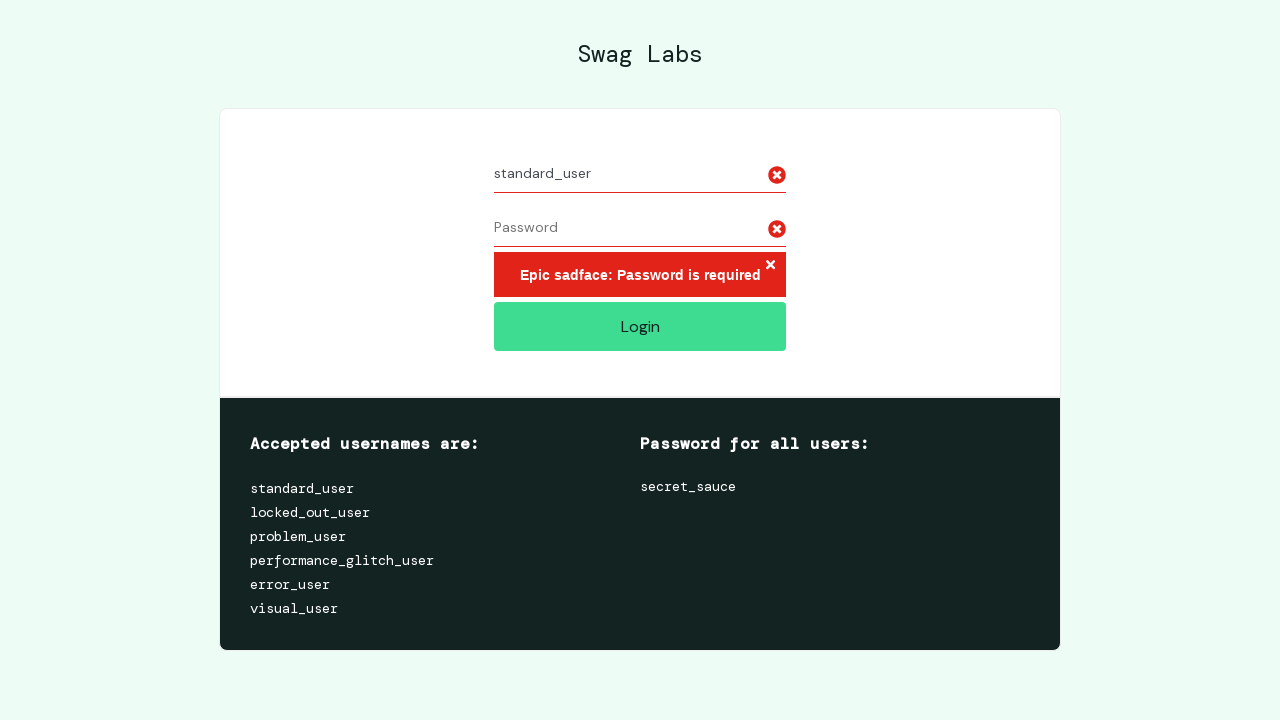

Verified error message is visible - validation passed
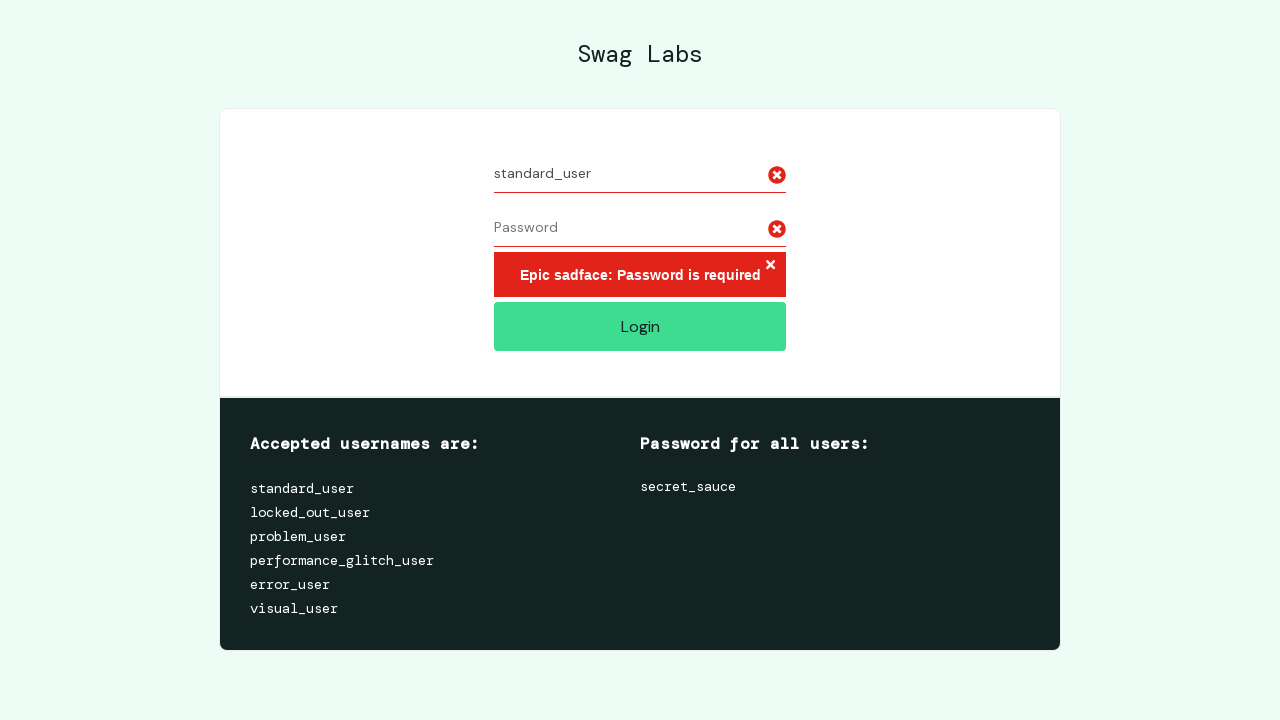

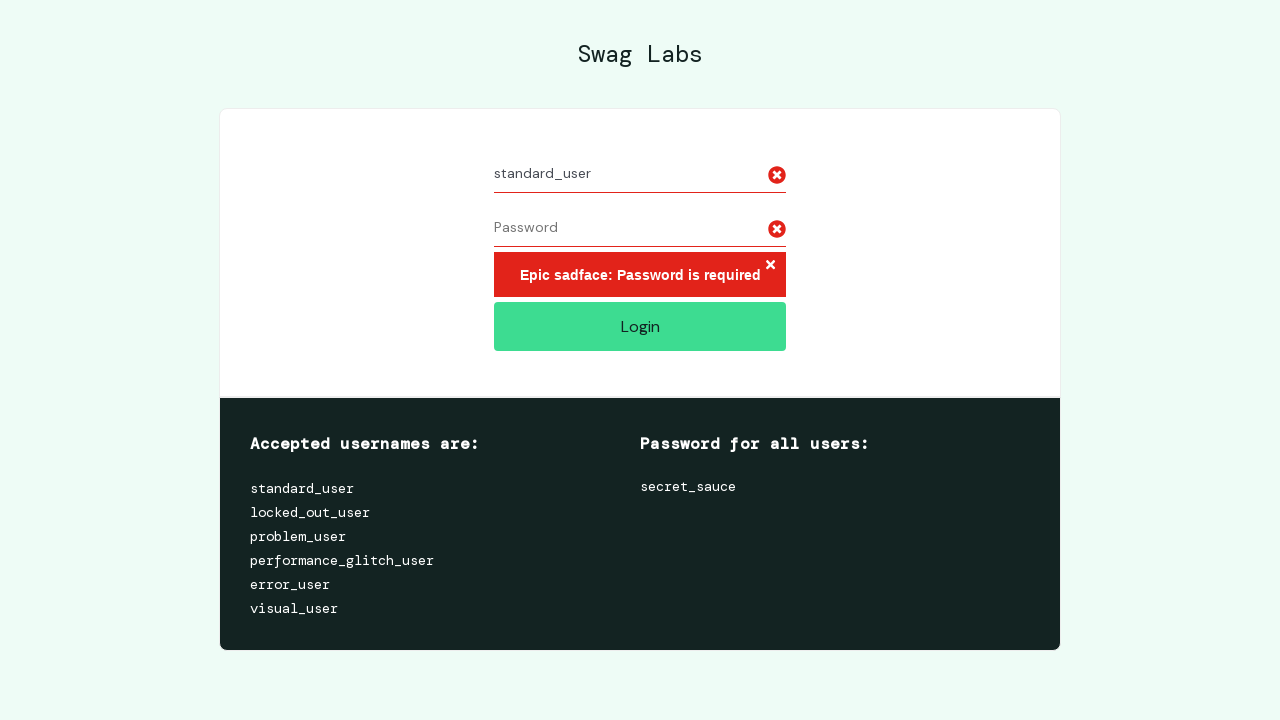